Navigates to Axis Bank homepage and maximizes the browser window. The script sets up Chrome options to disable notifications.

Starting URL: https://www.axisbank.com/

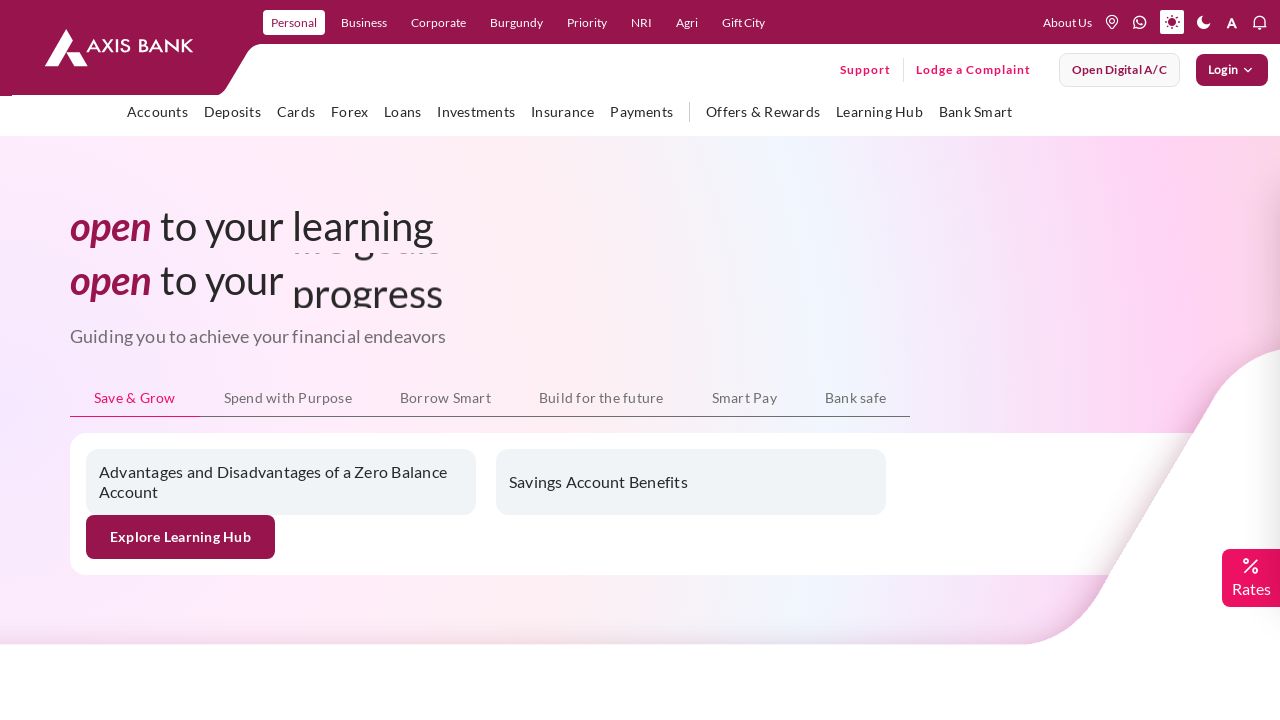

Waited for Axis Bank homepage to load (domcontentloaded state)
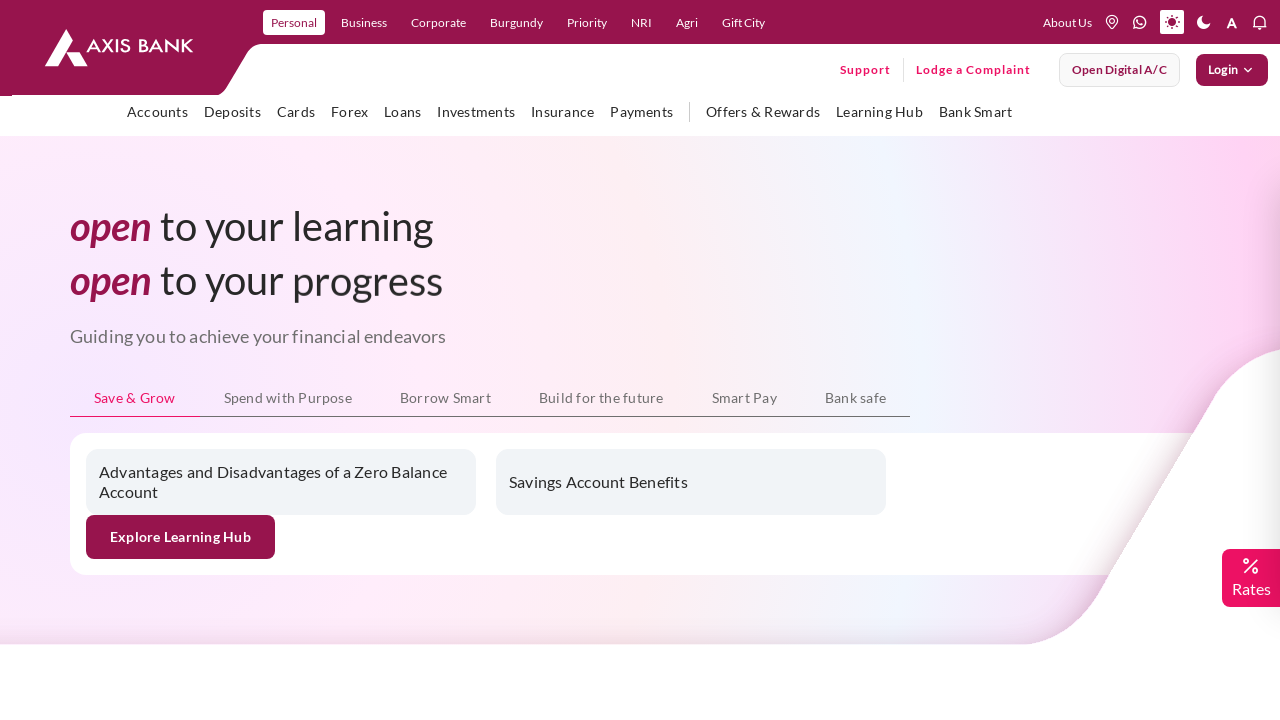

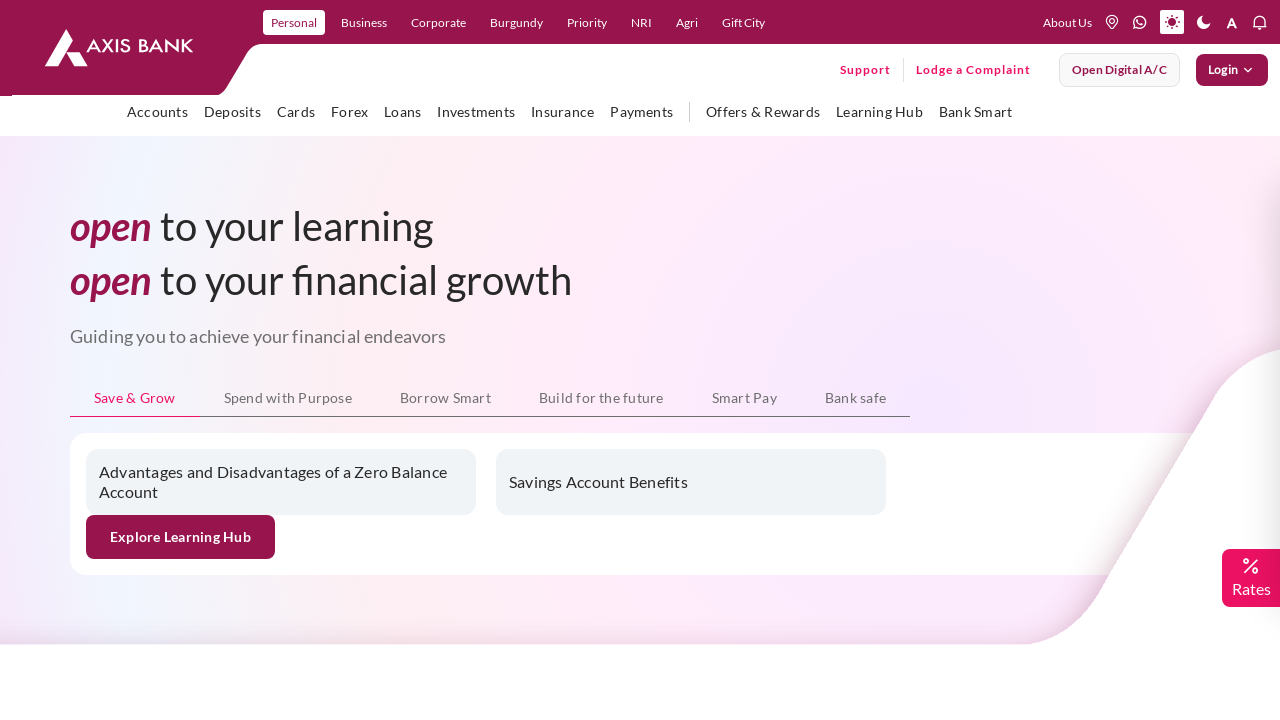